Tests the search functionality on Python.org by entering a search query and verifying the results page loads

Starting URL: https://www.python.org/

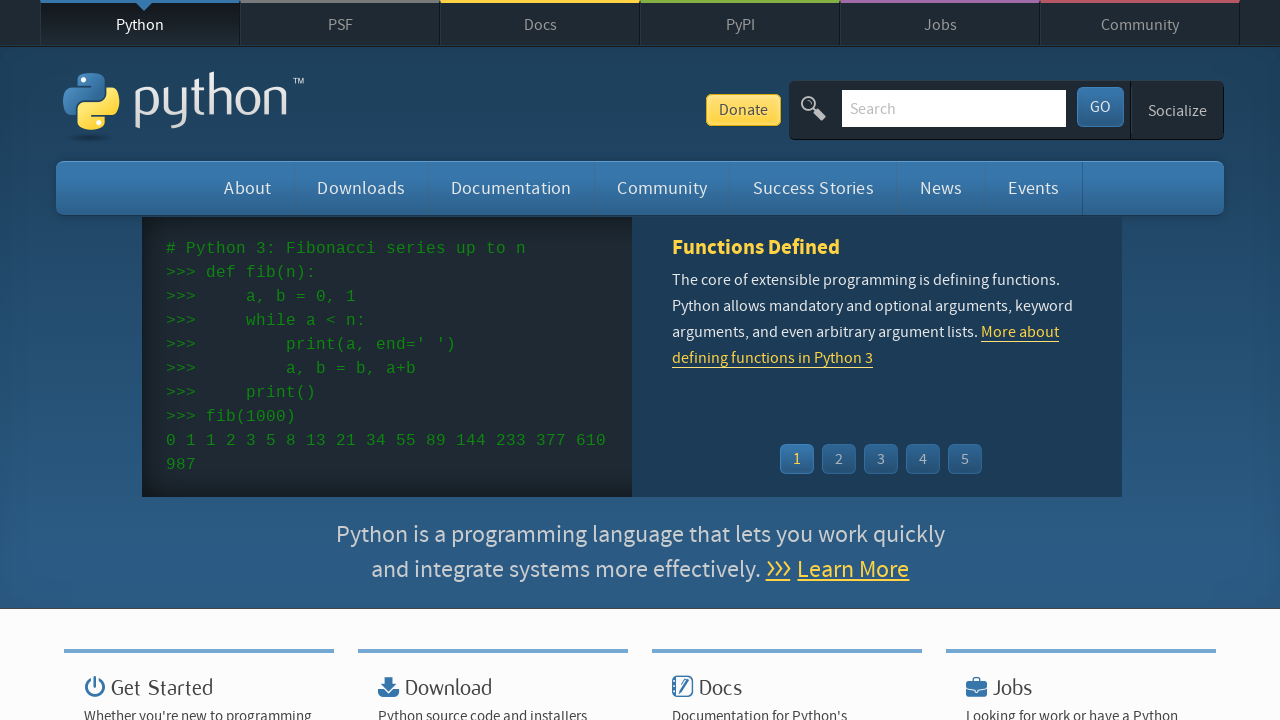

Clicked on search field at (954, 108) on #id-search-field
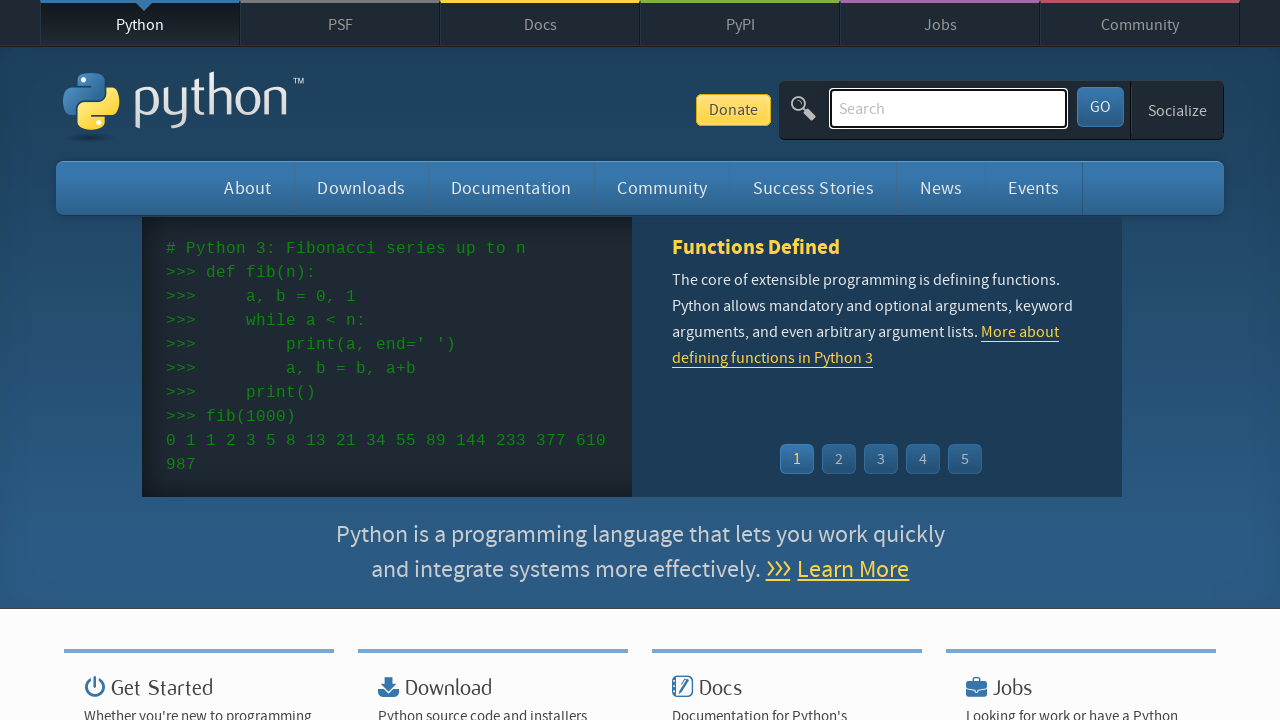

Entered search query 'testing' into search field on #id-search-field
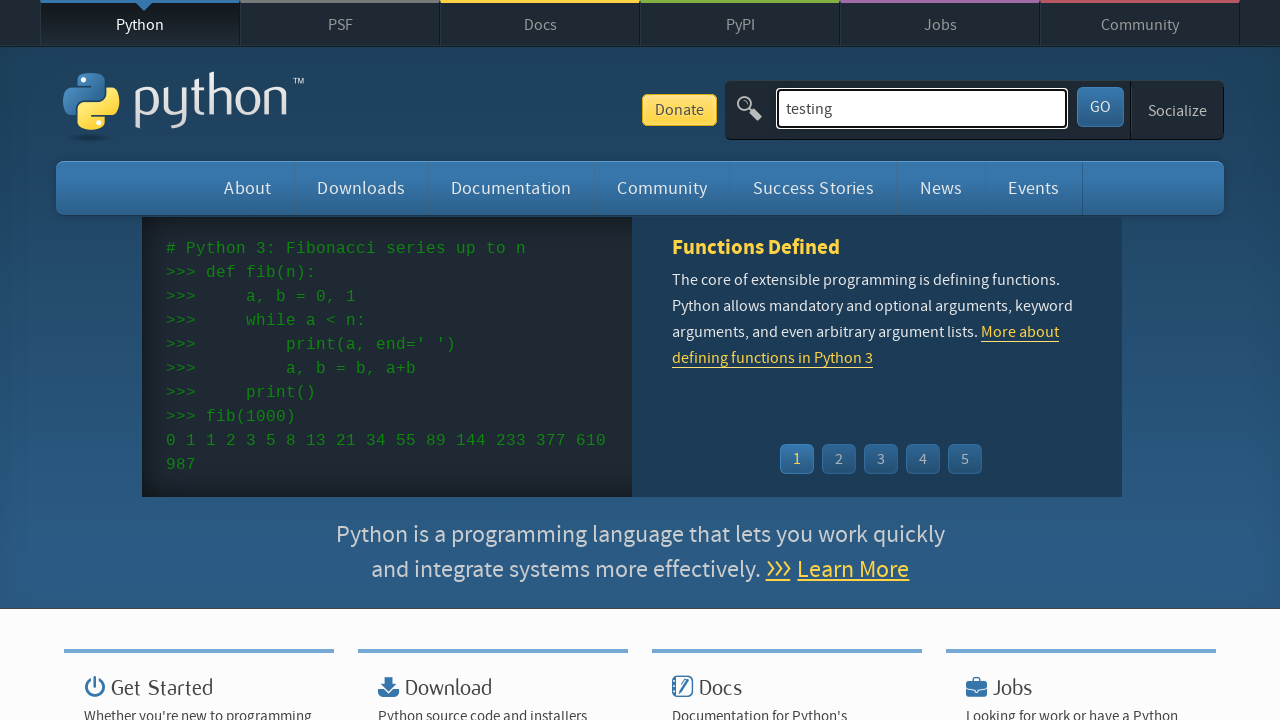

Clicked submit button to perform search at (1100, 107) on #submit
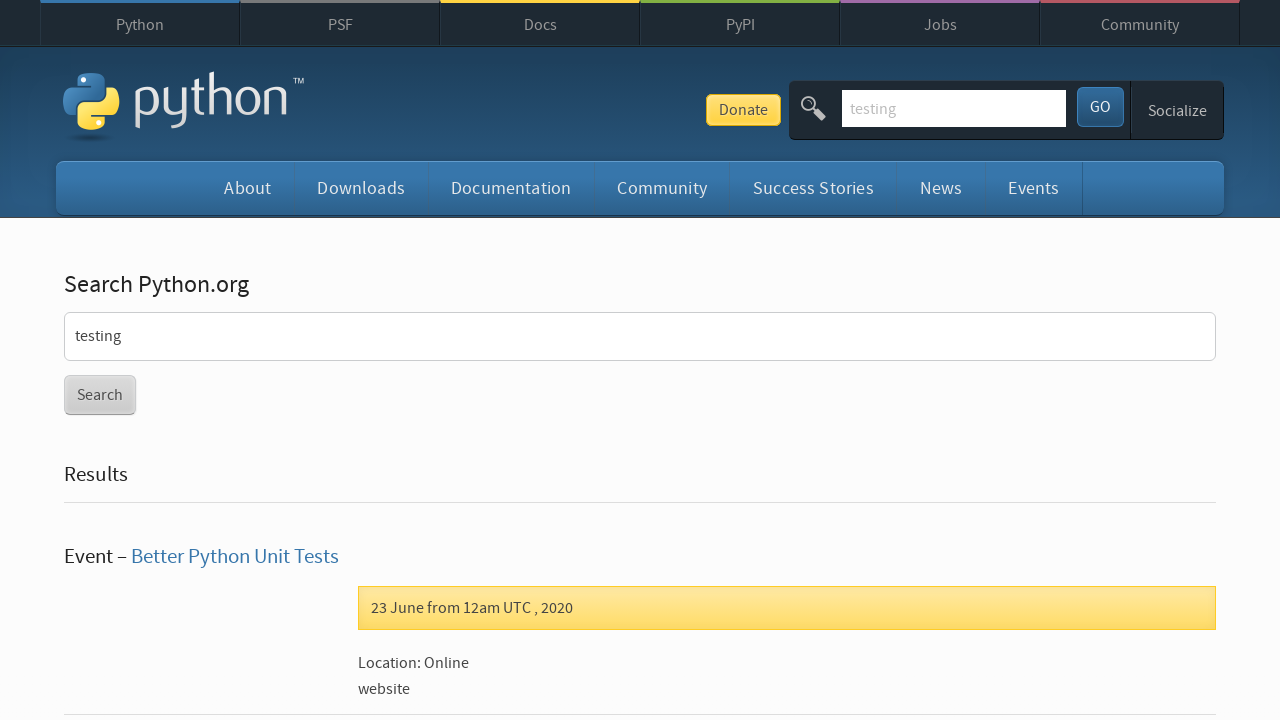

Search results page loaded successfully
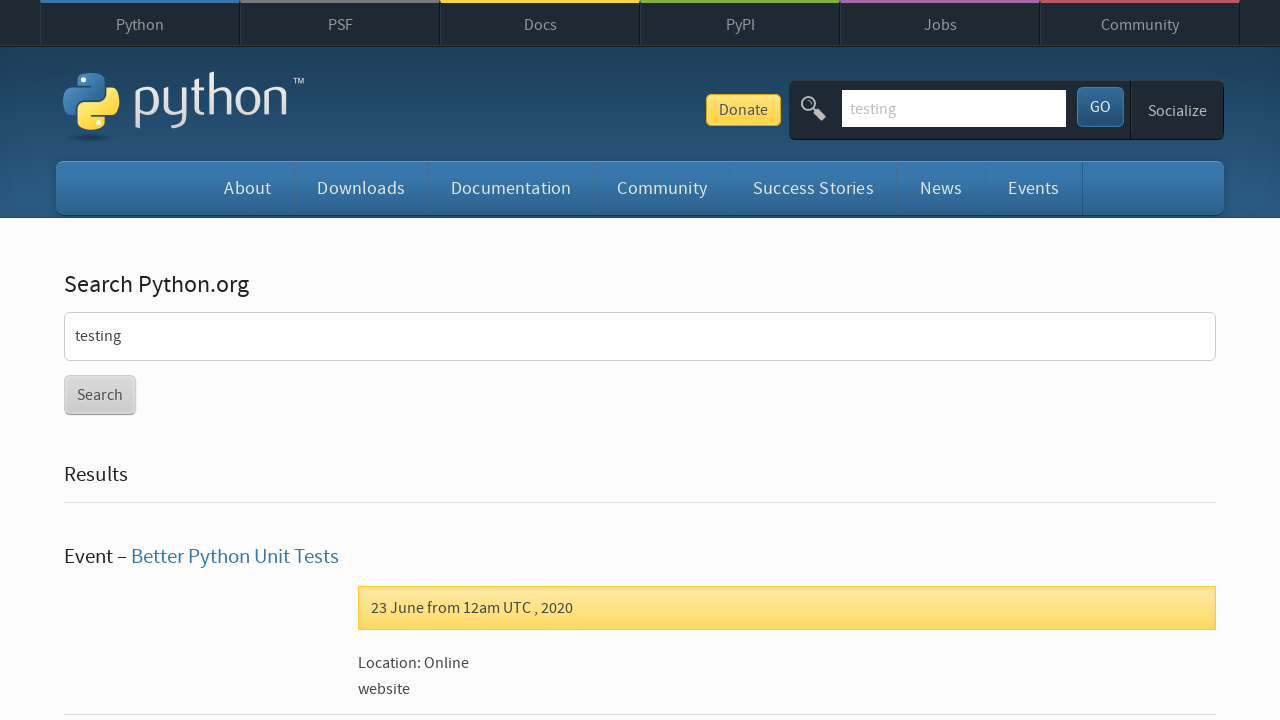

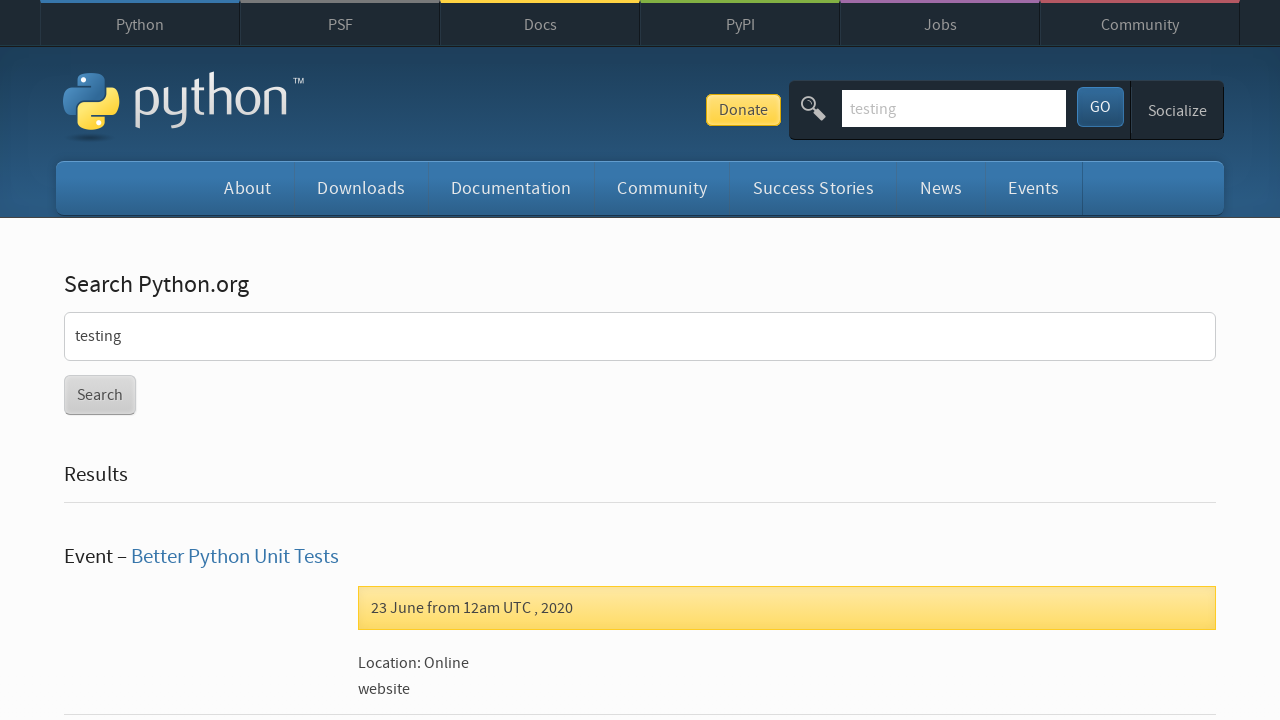